Opens the loading images page and waits for the landscape image to load with correct src attribute

Starting URL: https://bonigarcia.dev/selenium-webdriver-java/loading-images.html

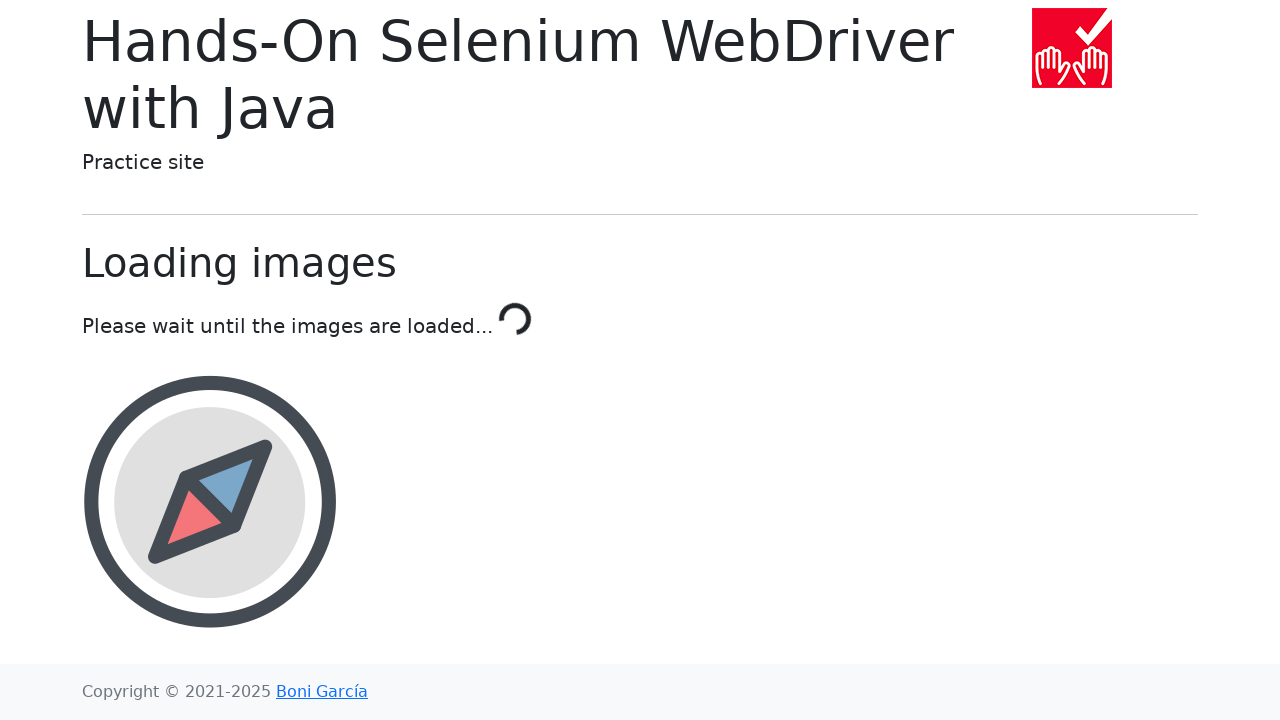

Located the landscape image element
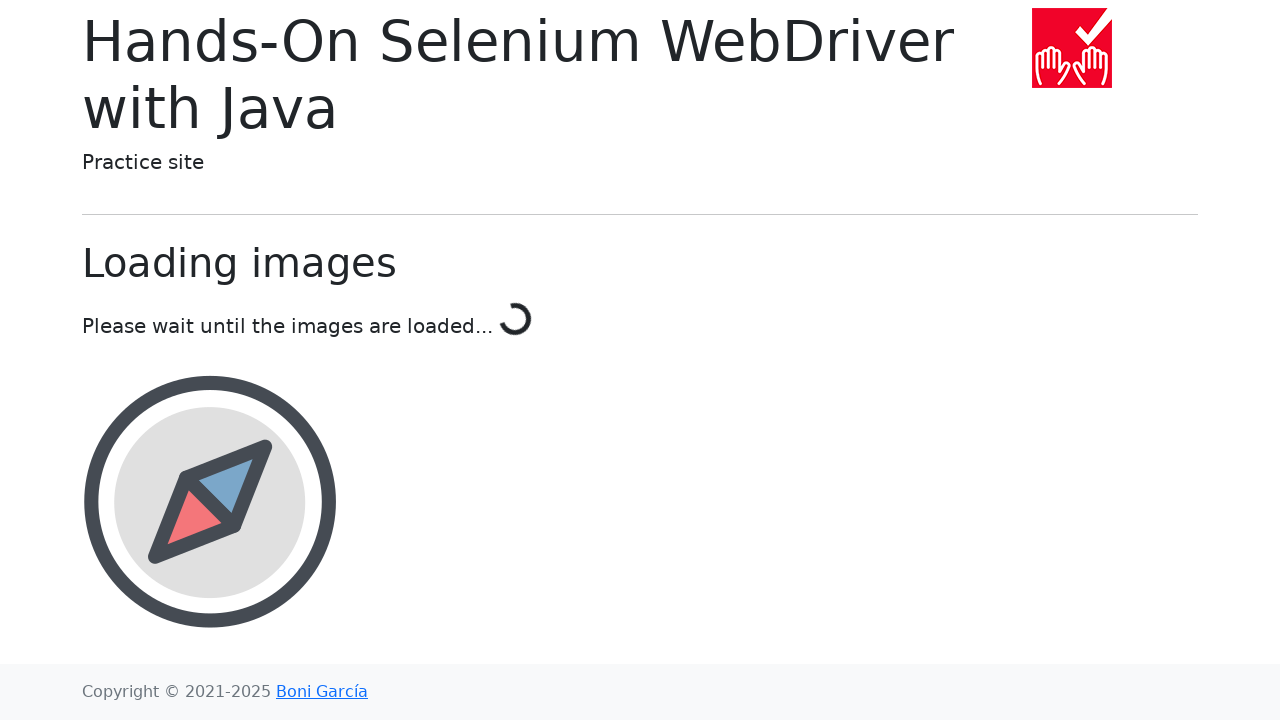

Waited for landscape image to load (10s timeout)
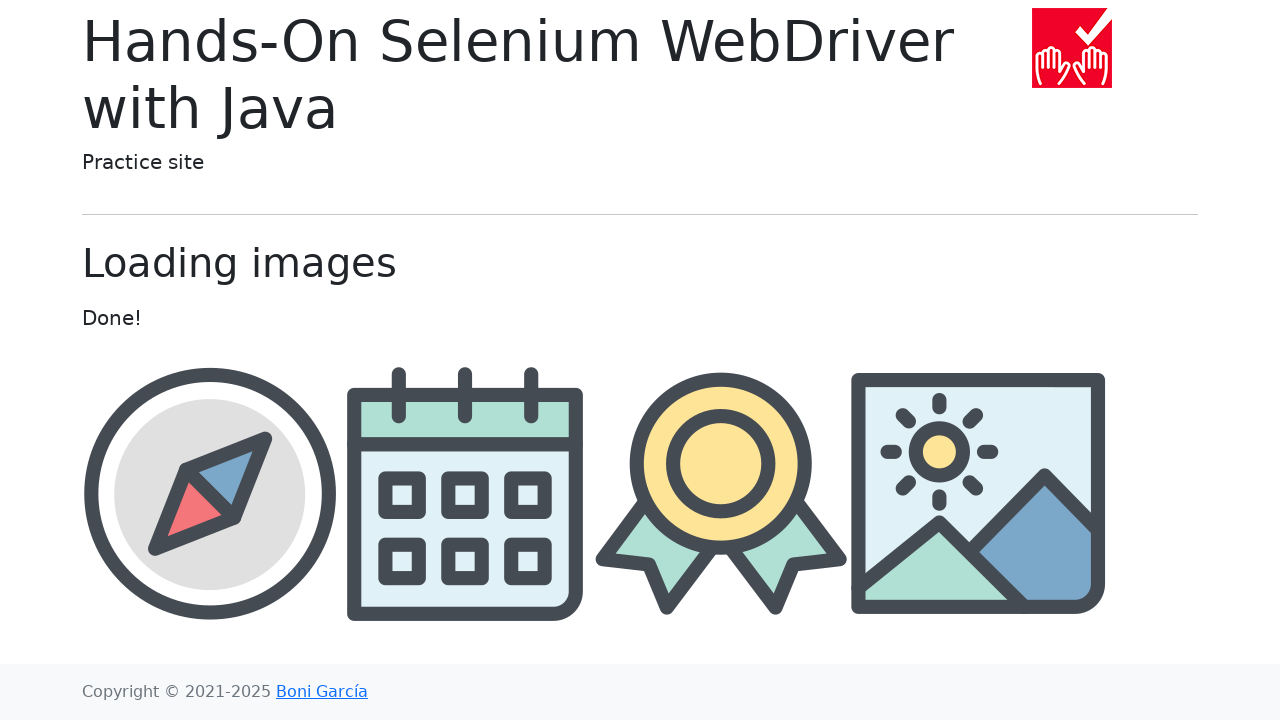

Retrieved src attribute from landscape image
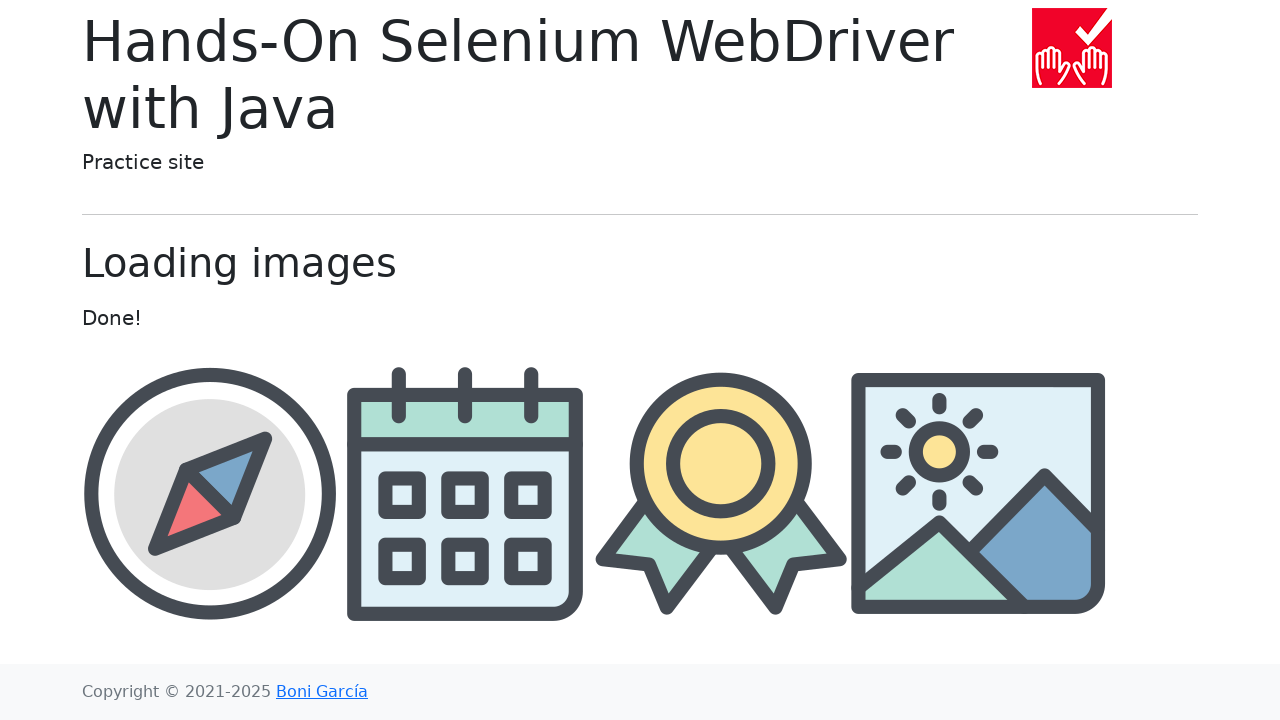

Verified that 'landscape' is present in image src attribute
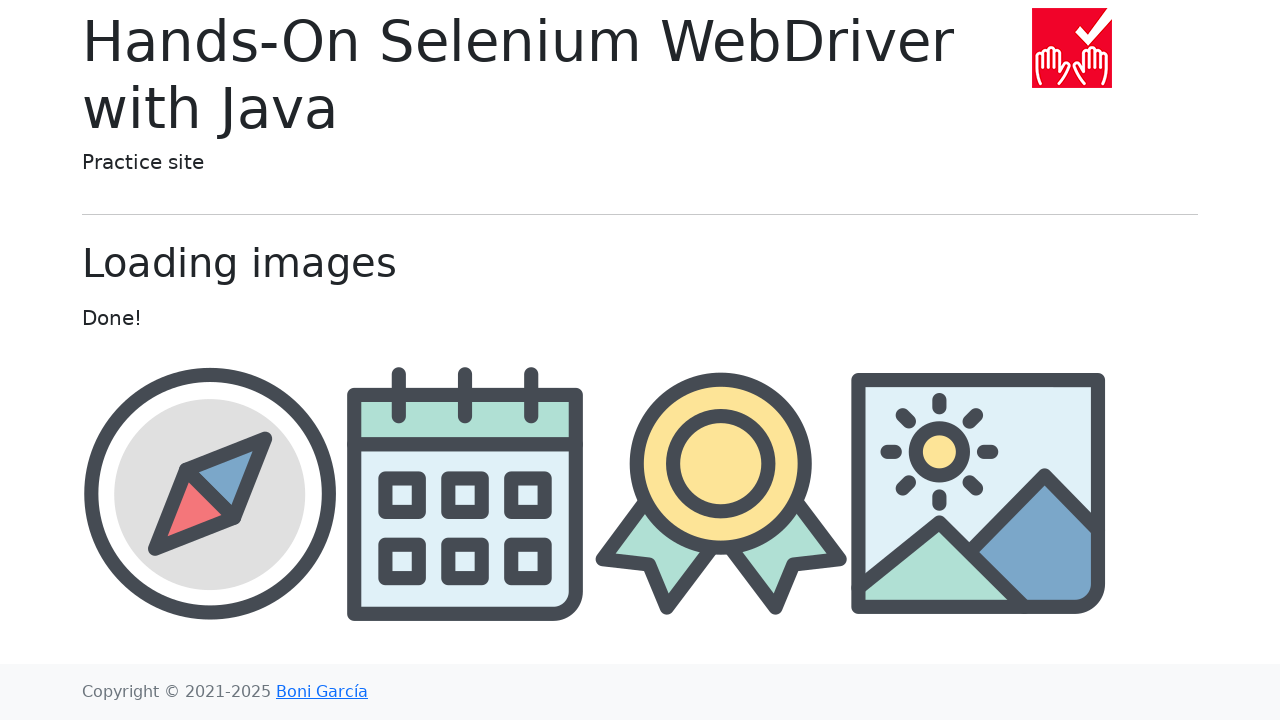

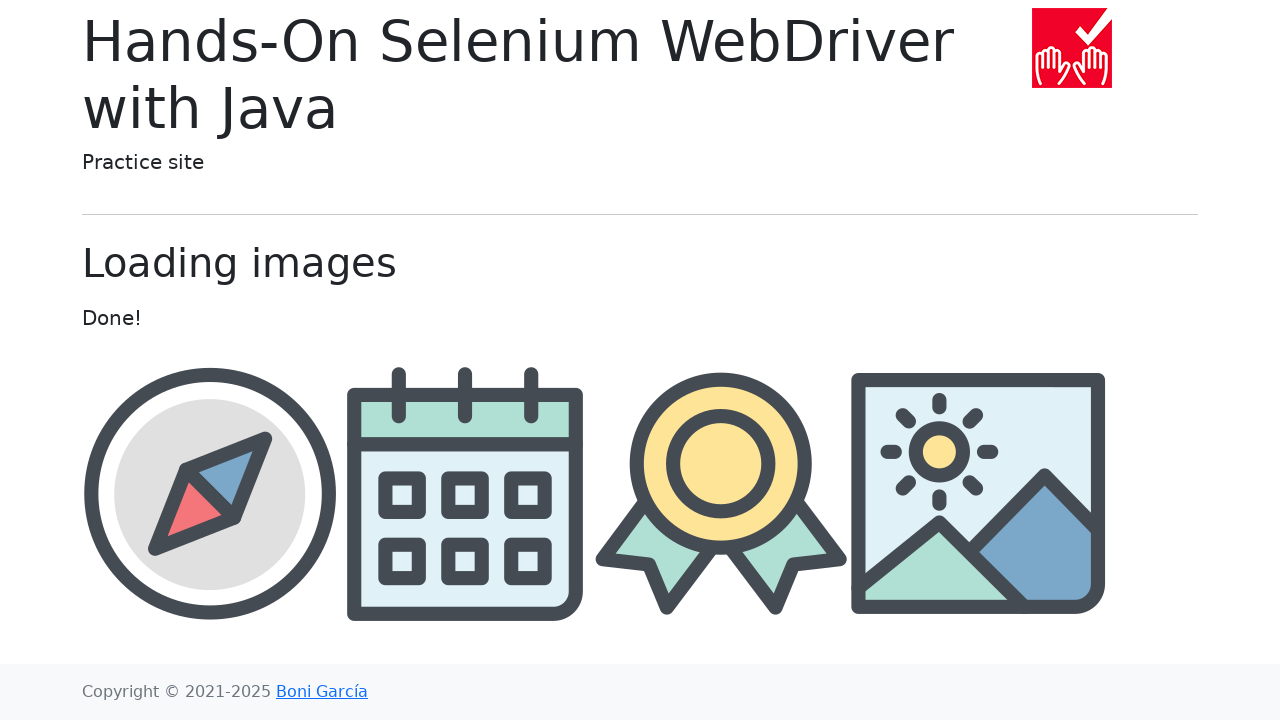